Tests a math challenge form by reading a displayed value, calculating the result using a logarithmic formula, filling in the answer, selecting a checkbox and radio button, and submitting the form.

Starting URL: https://suninjuly.github.io/math.html

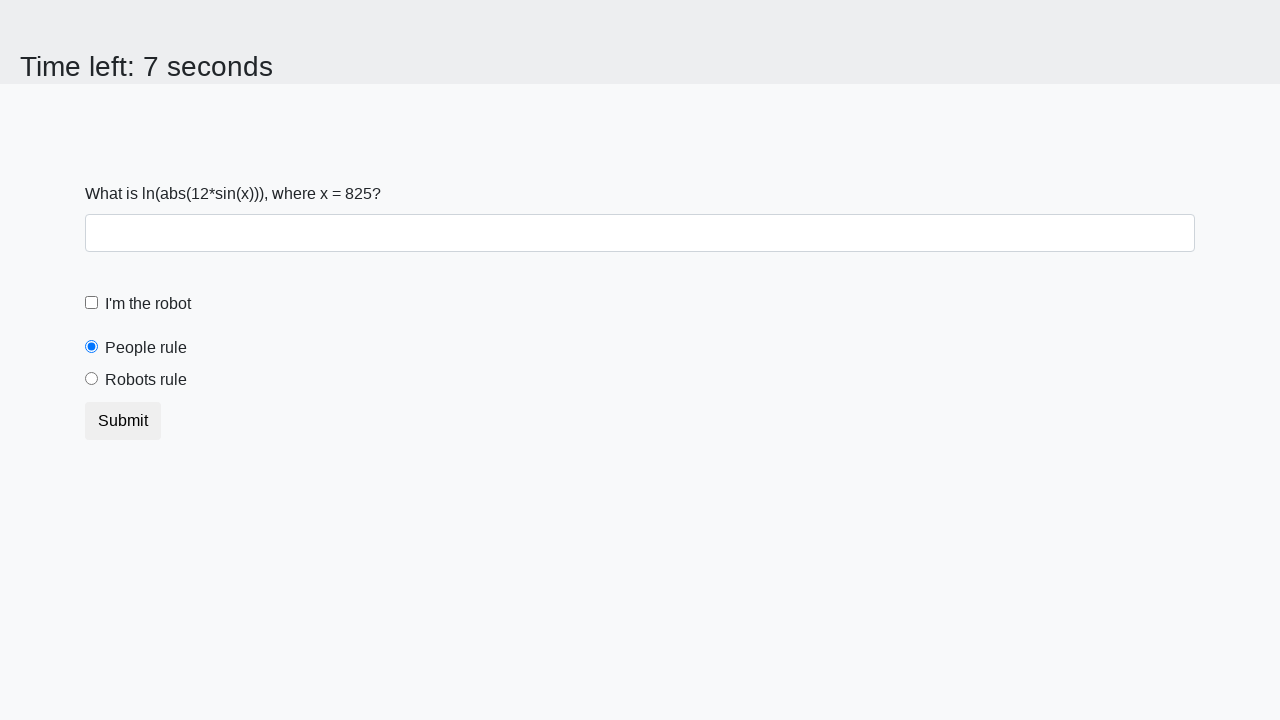

Located the x value element on the page
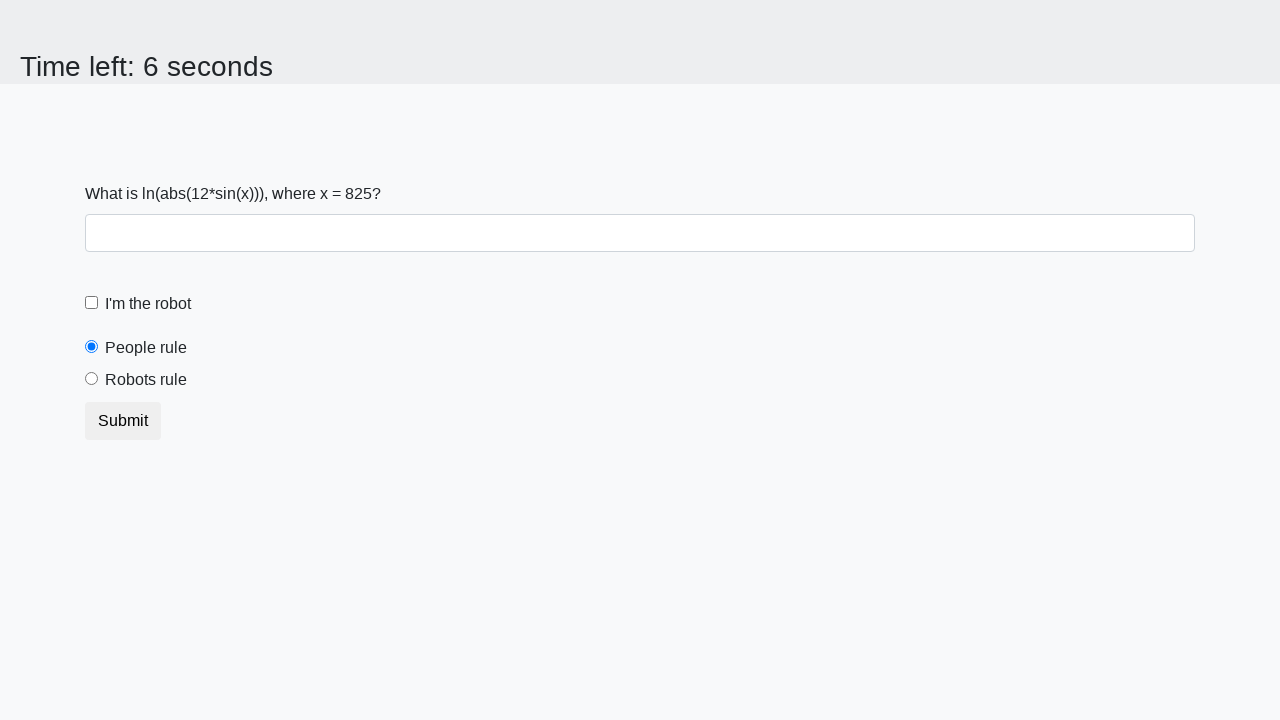

Read x value from the page: 825
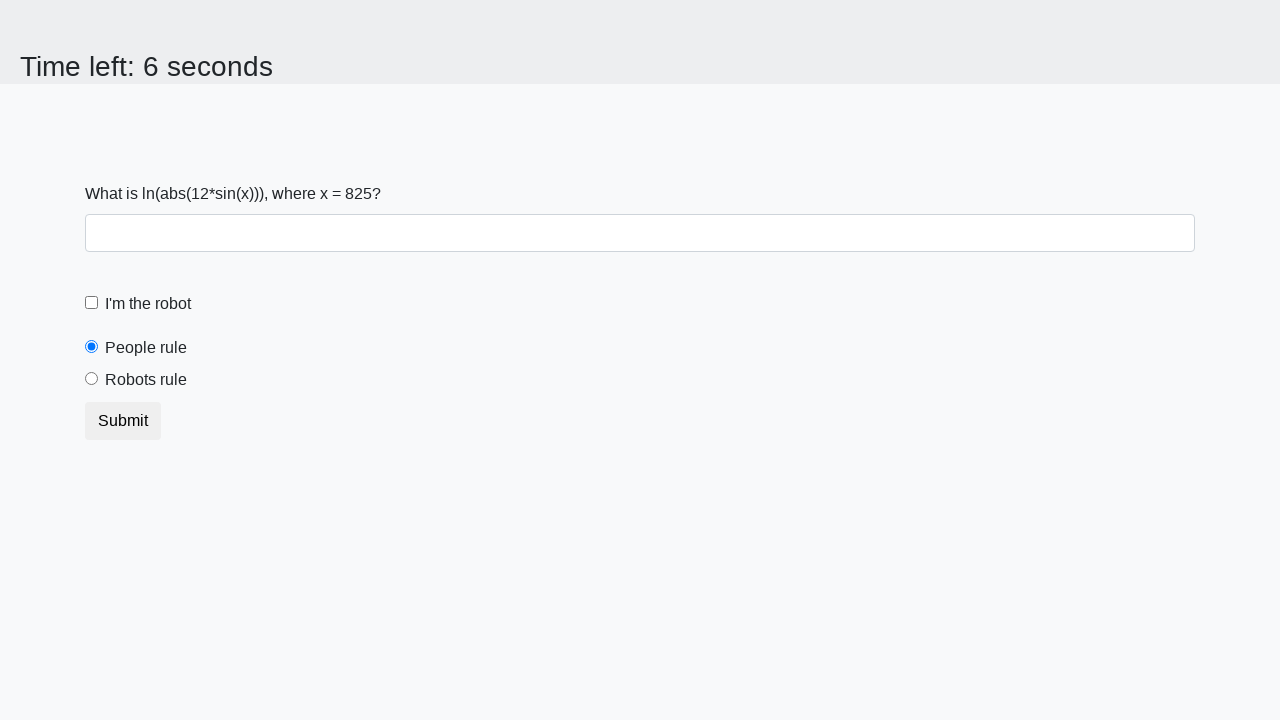

Calculated logarithmic formula result: 2.4287760848119175
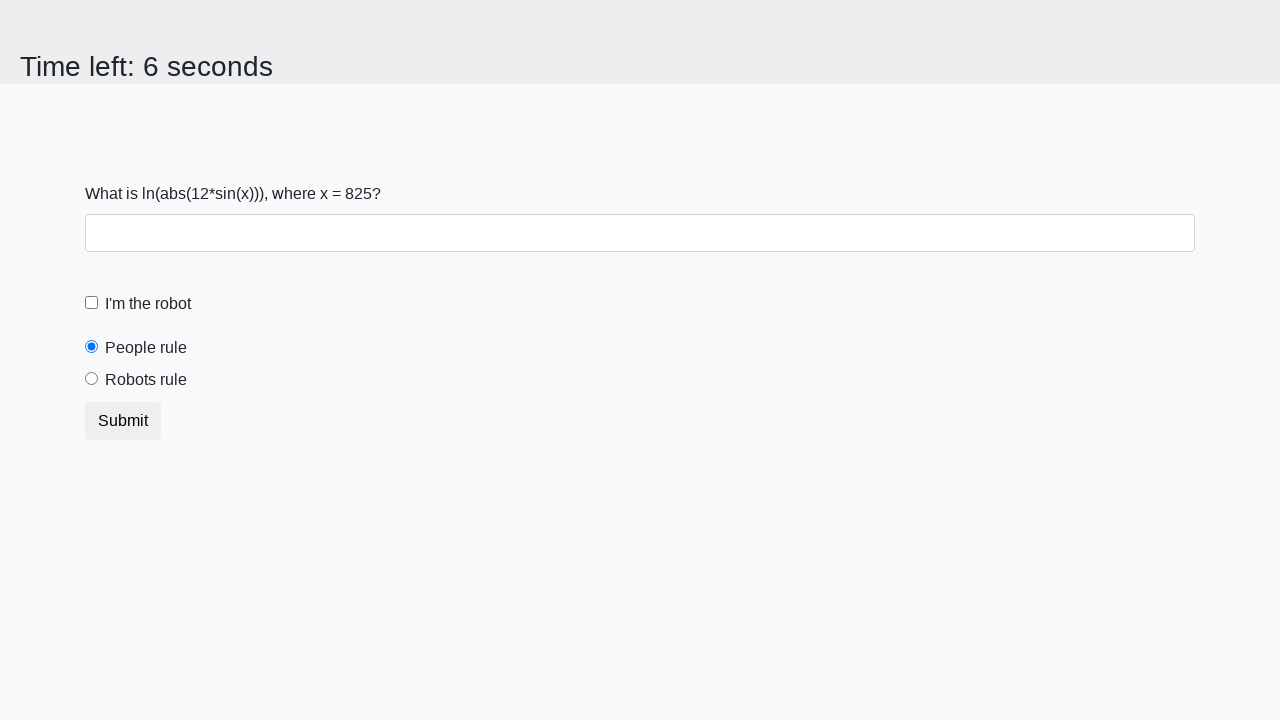

Filled answer field with calculated value: 2.4287760848119175 on #answer
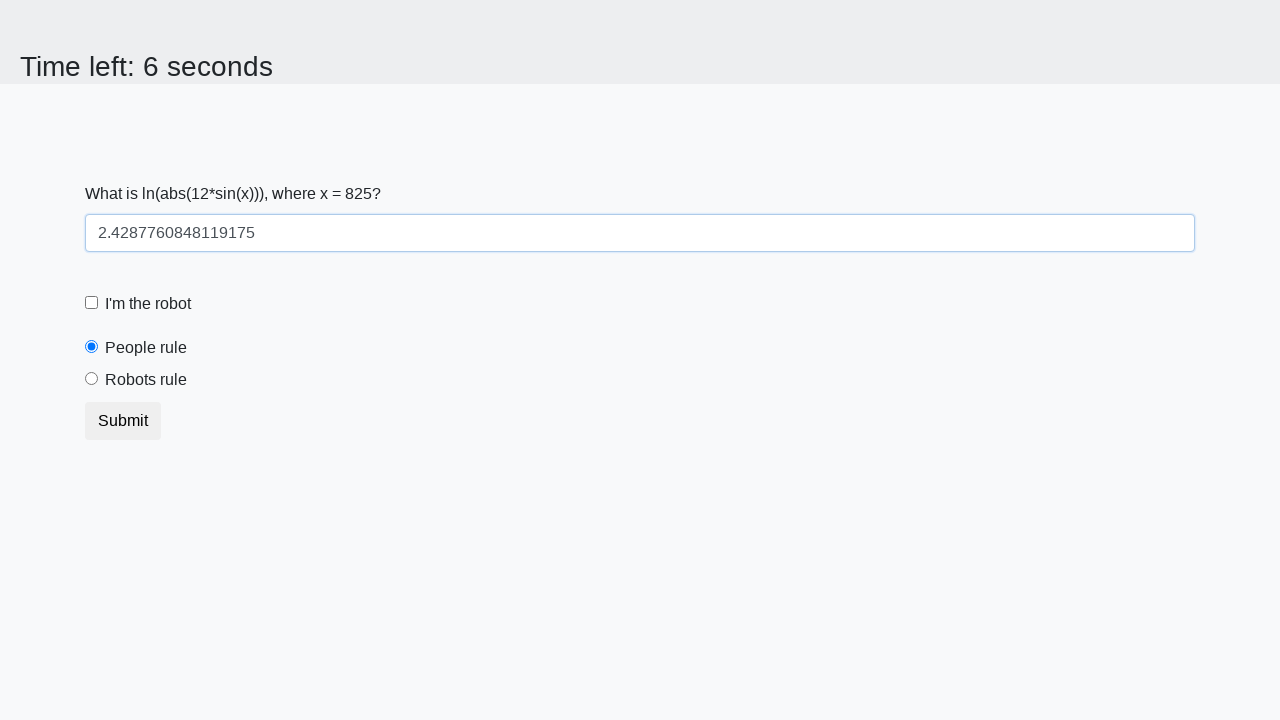

Checked the robot checkbox at (92, 303) on #robotCheckbox
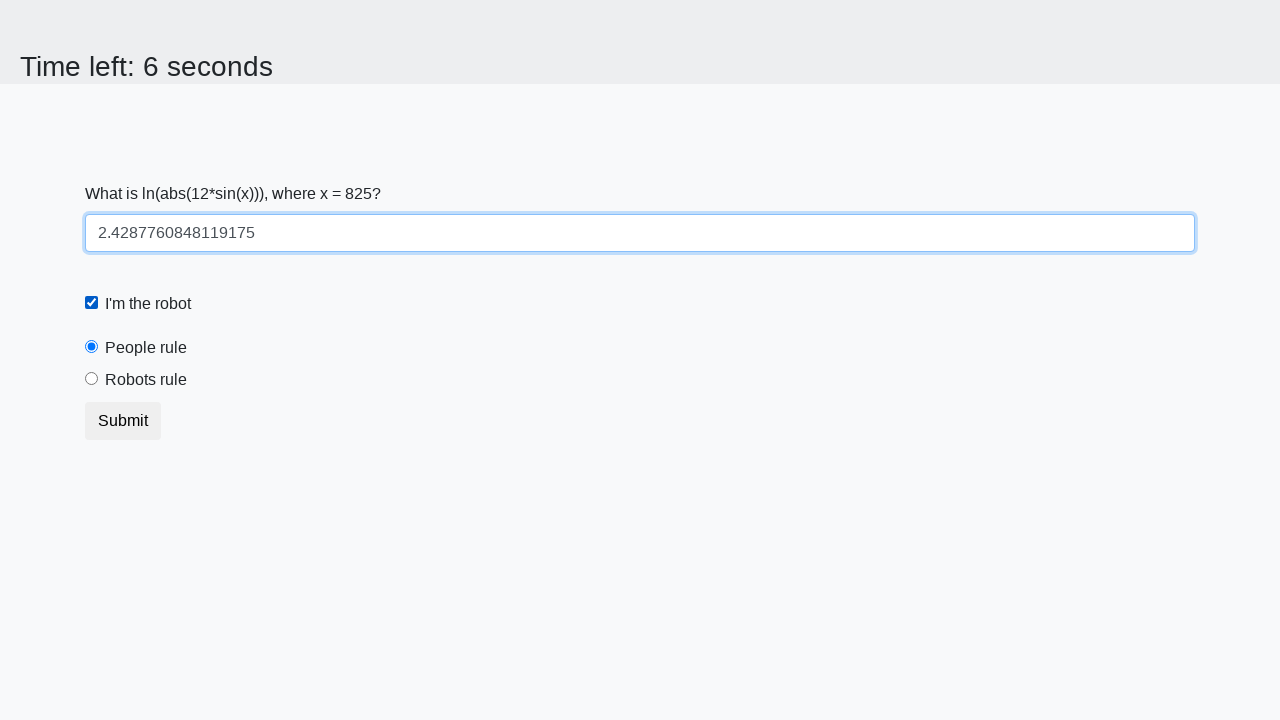

Selected 'Robots rule' radio button at (146, 380) on label[for='robotsRule']
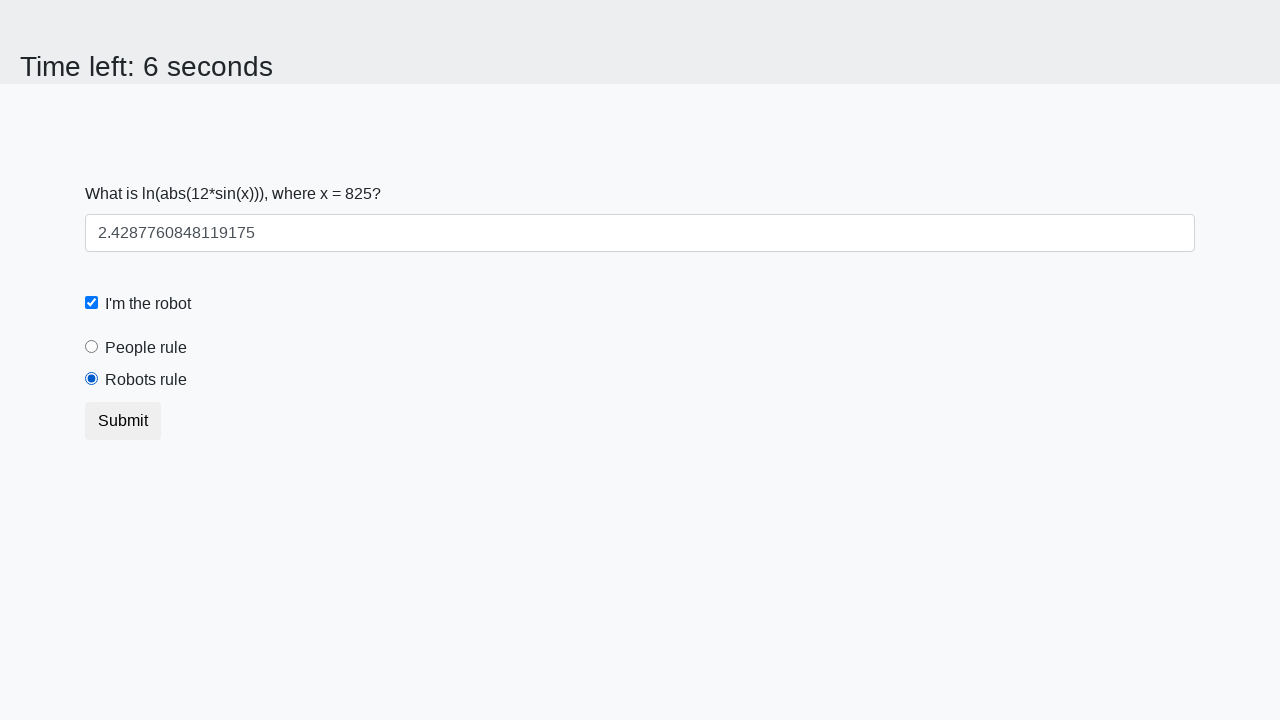

Clicked submit button to complete the math challenge at (123, 421) on button.btn
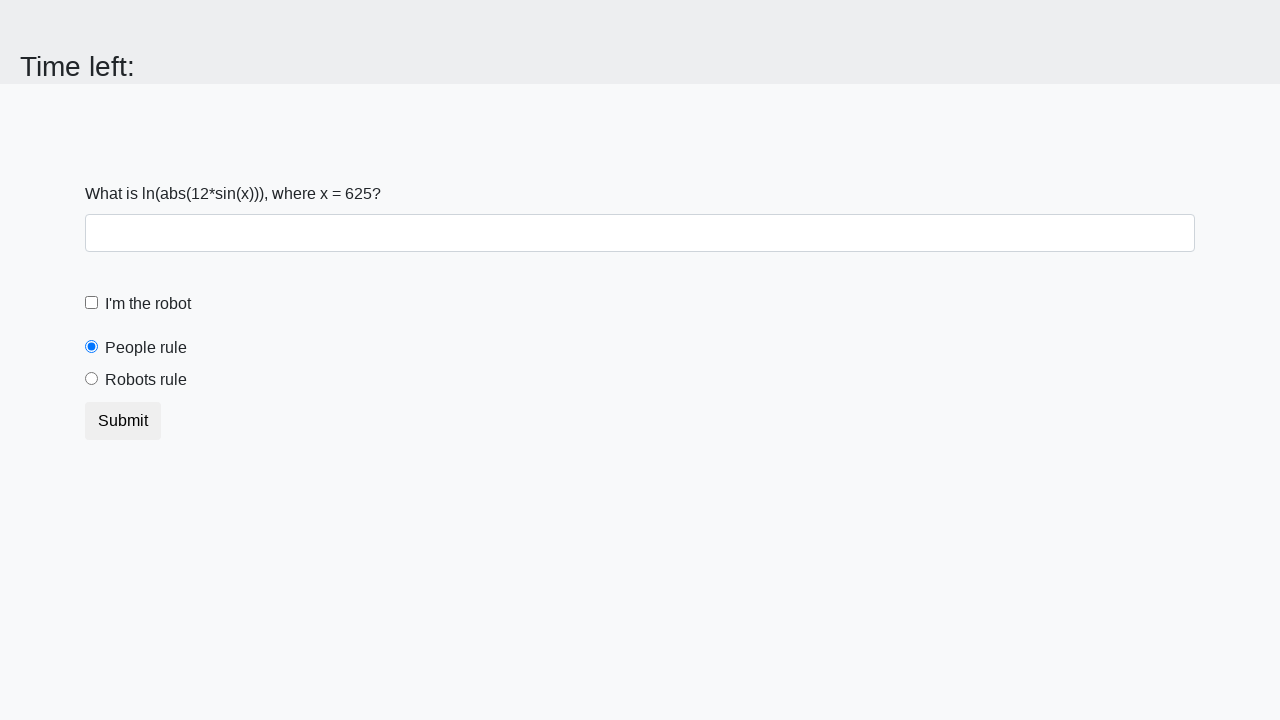

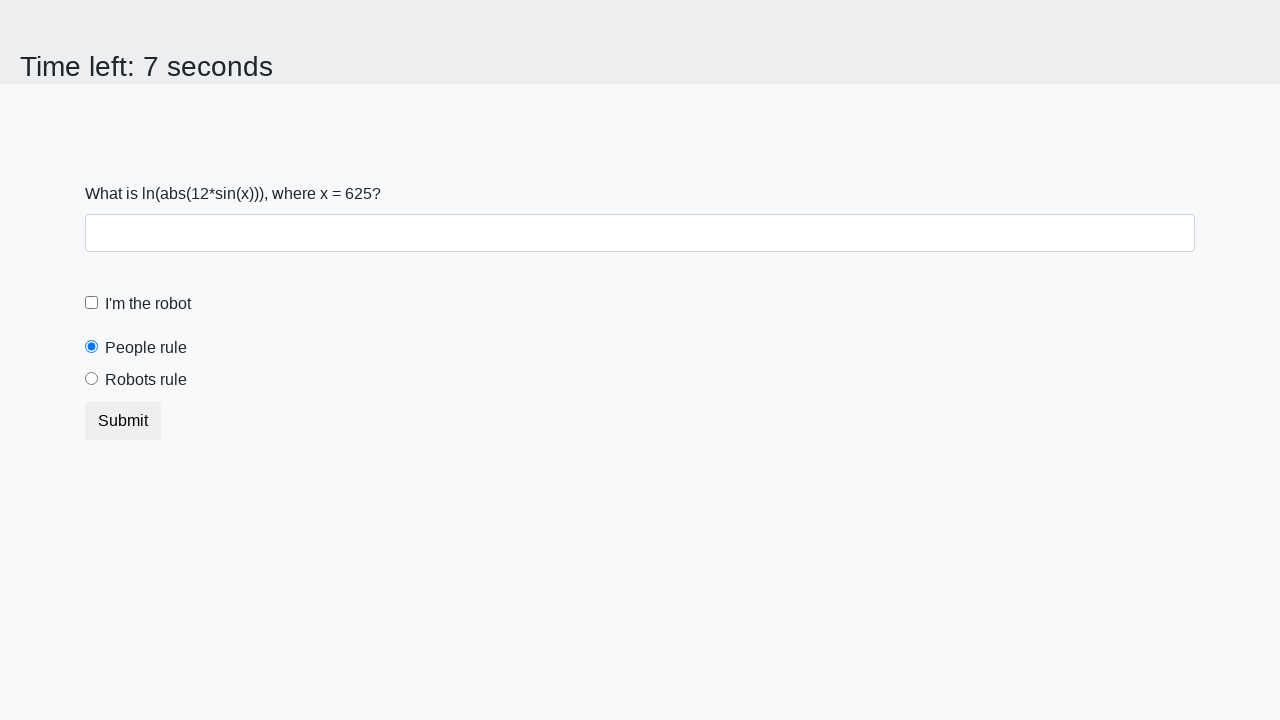